Tests checkbox functionality by checking and unchecking checkboxes and verifying their state

Starting URL: https://the-internet.herokuapp.com/checkboxes

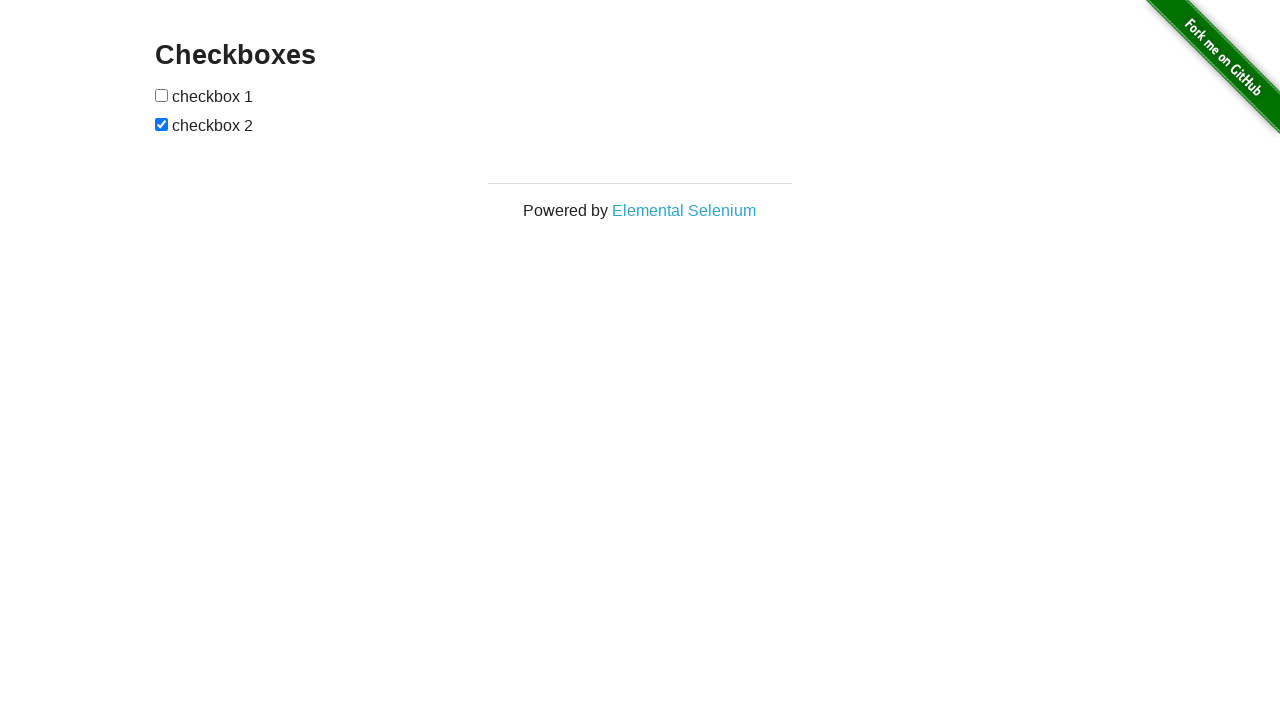

Located all checkboxes on the page
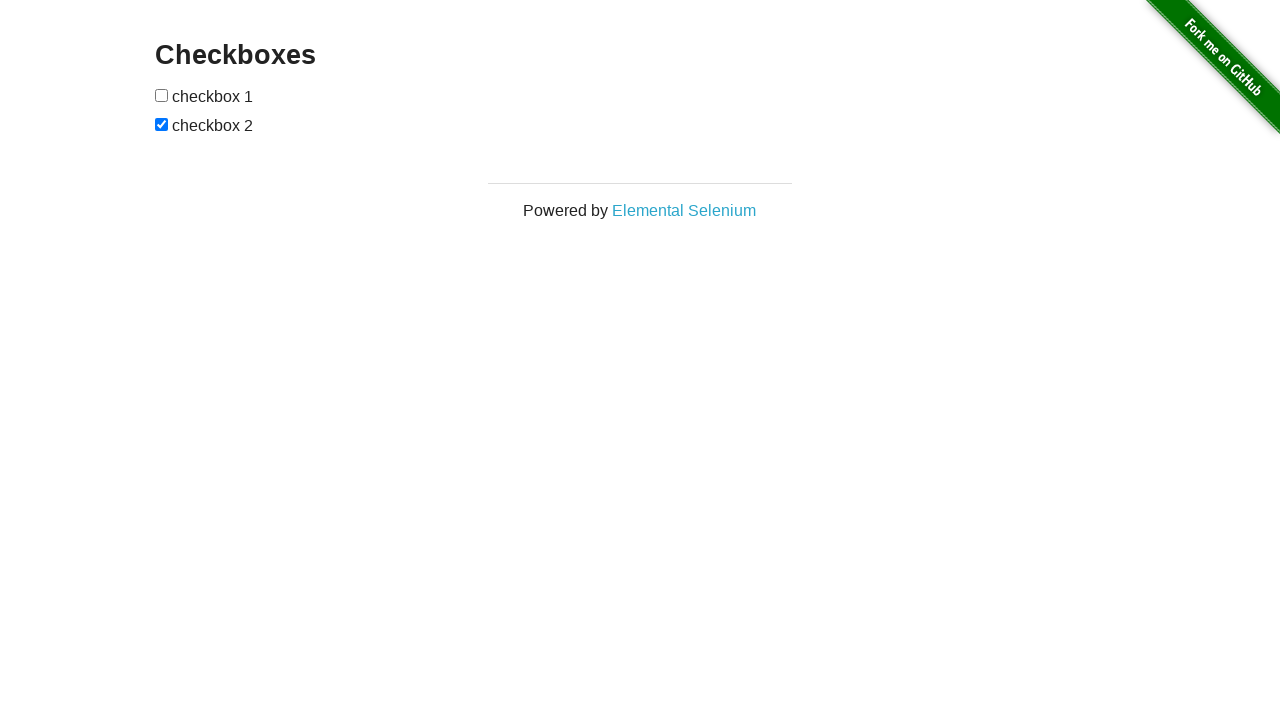

Selected first checkbox element
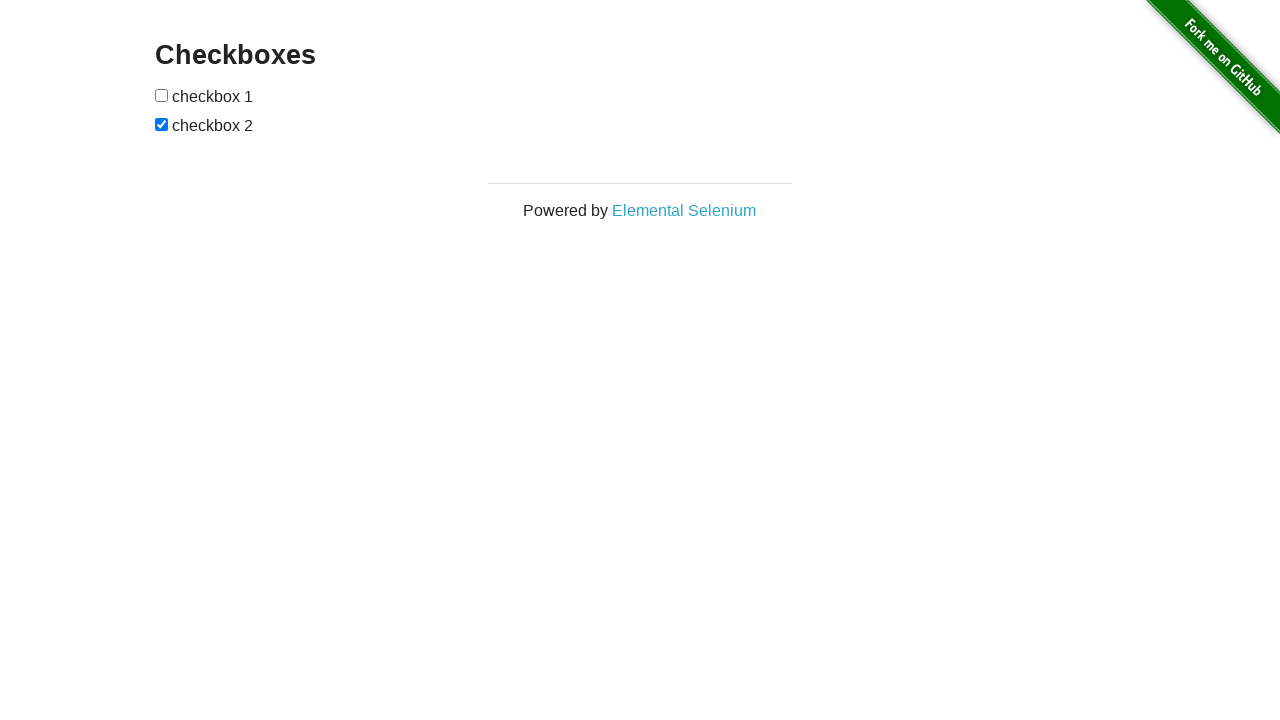

Verified first checkbox is not checked
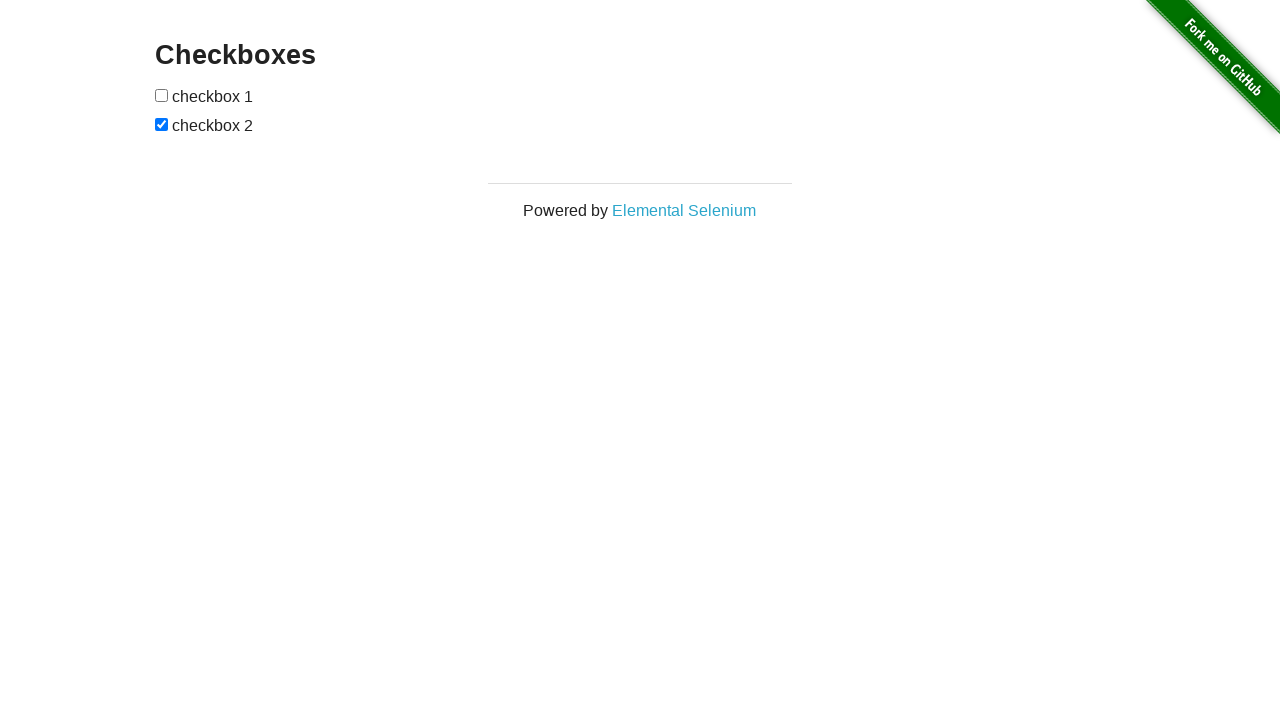

Checked the first checkbox at (162, 95) on input[type='checkbox'] >> nth=0
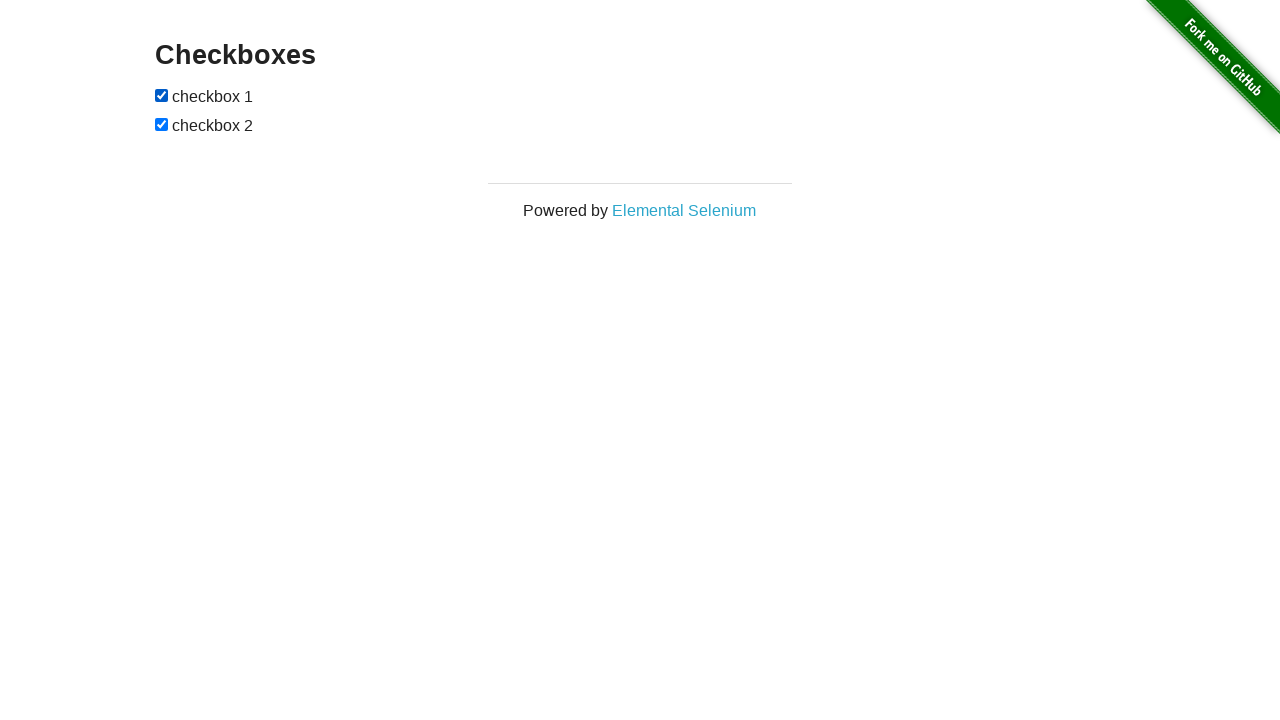

Asserted first checkbox is now checked
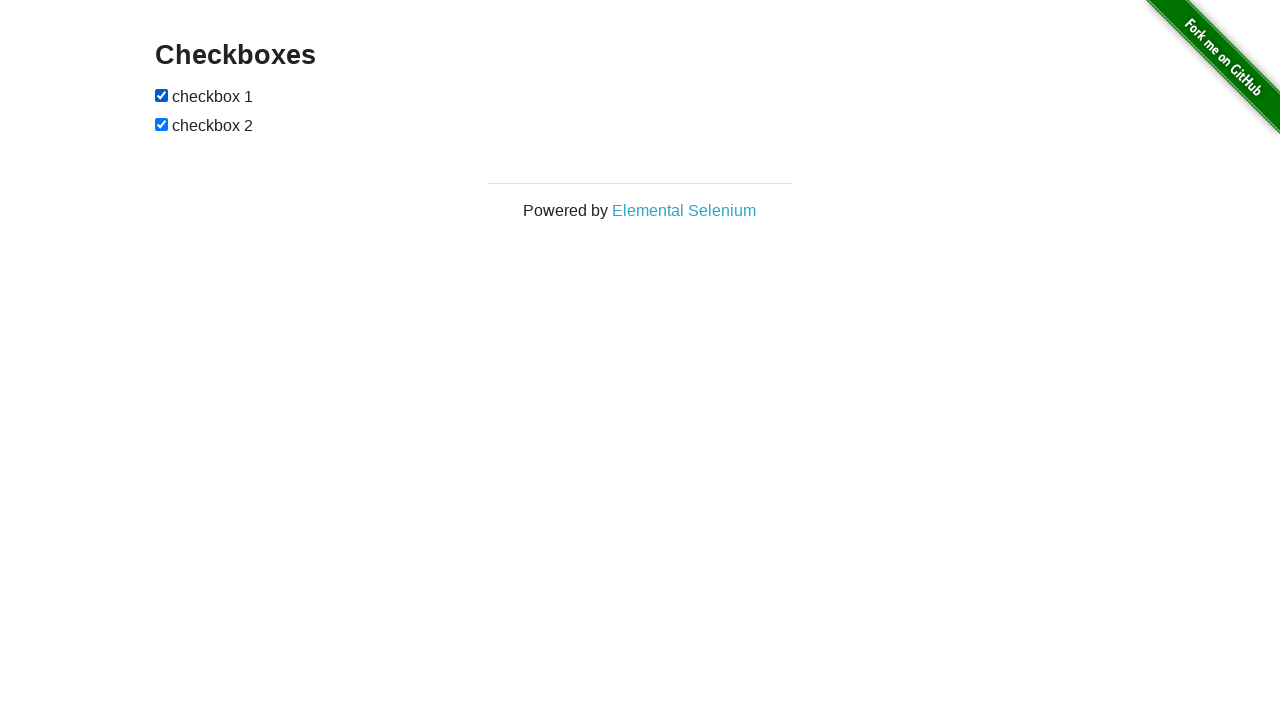

Selected second checkbox element
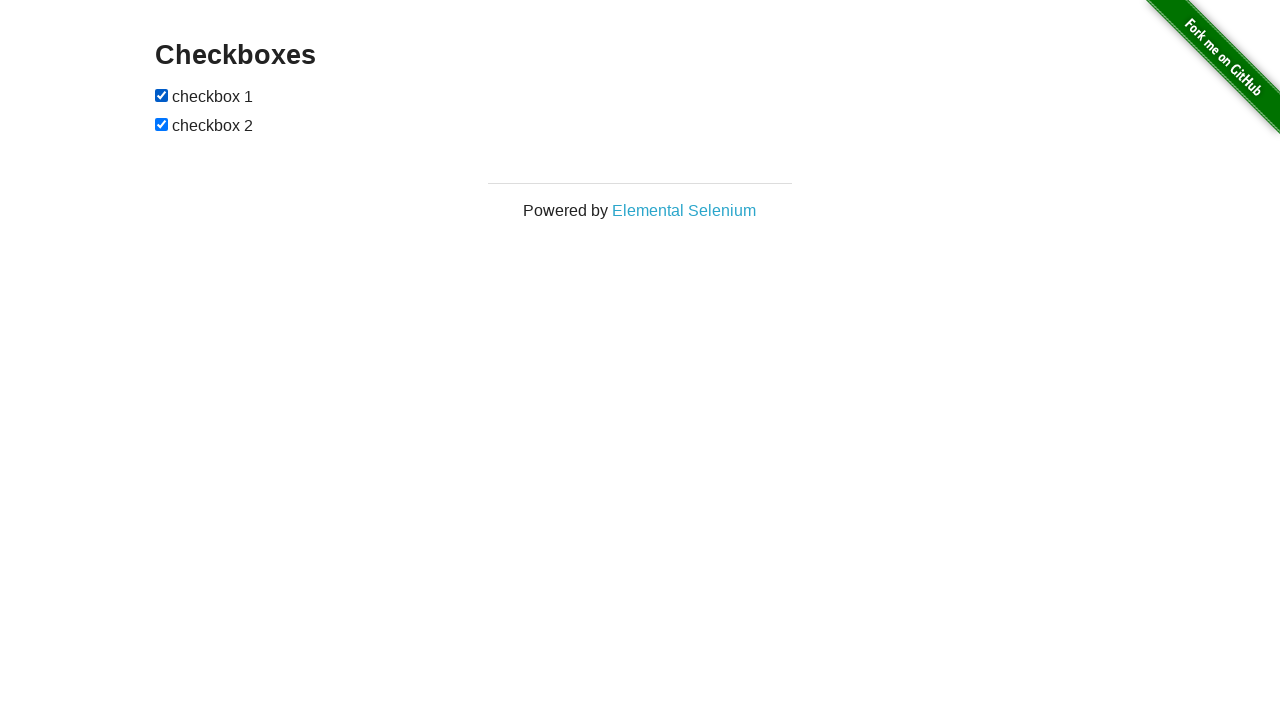

Verified second checkbox is checked
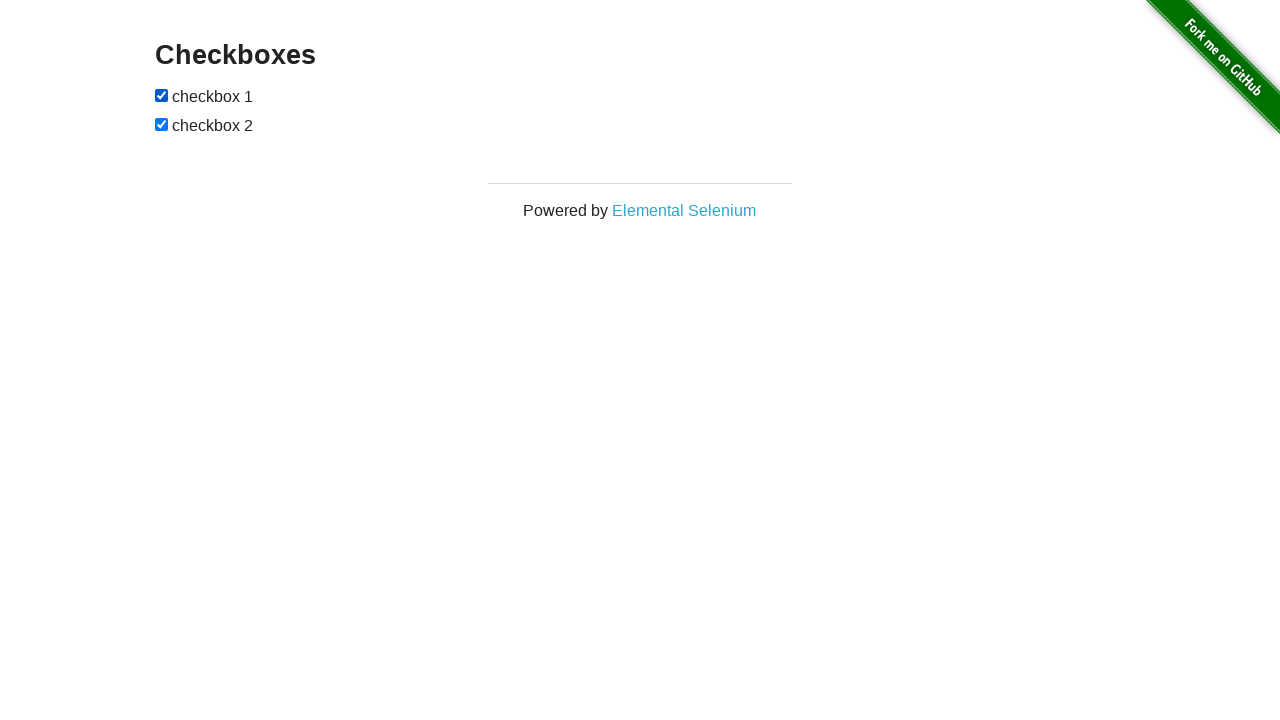

Unchecked the second checkbox at (162, 124) on input[type='checkbox'] >> nth=1
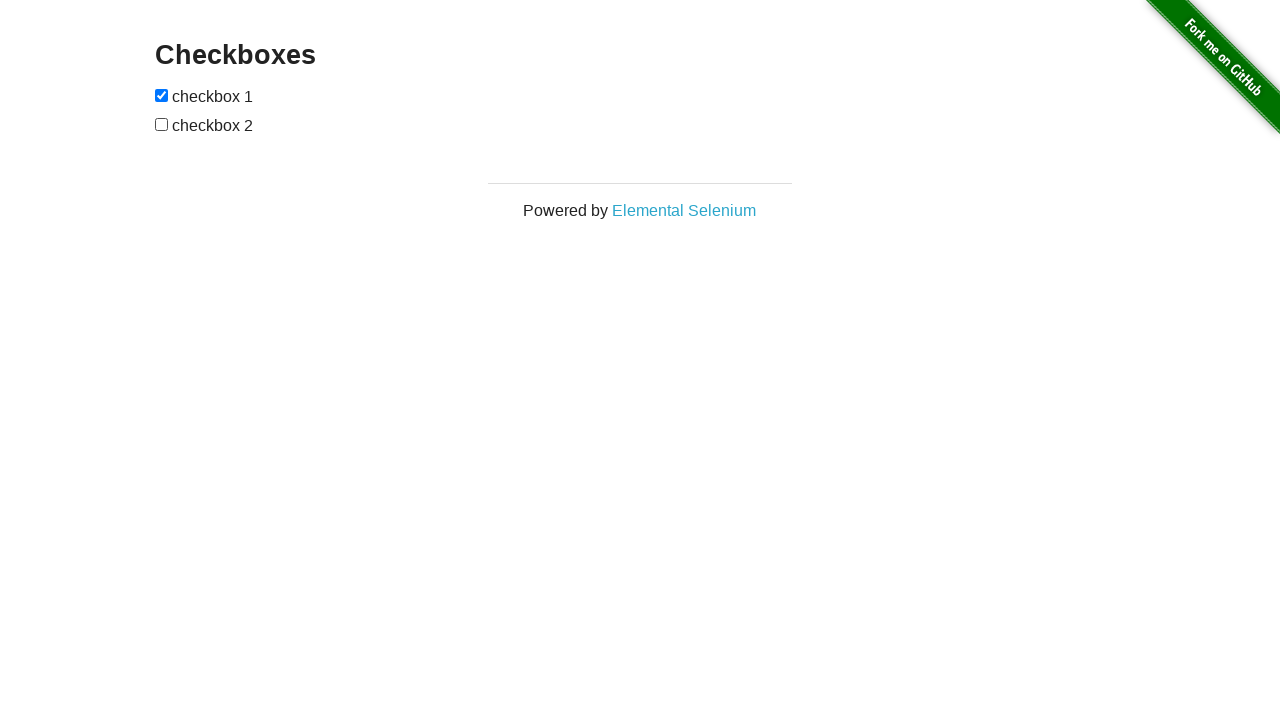

Asserted second checkbox is now unchecked
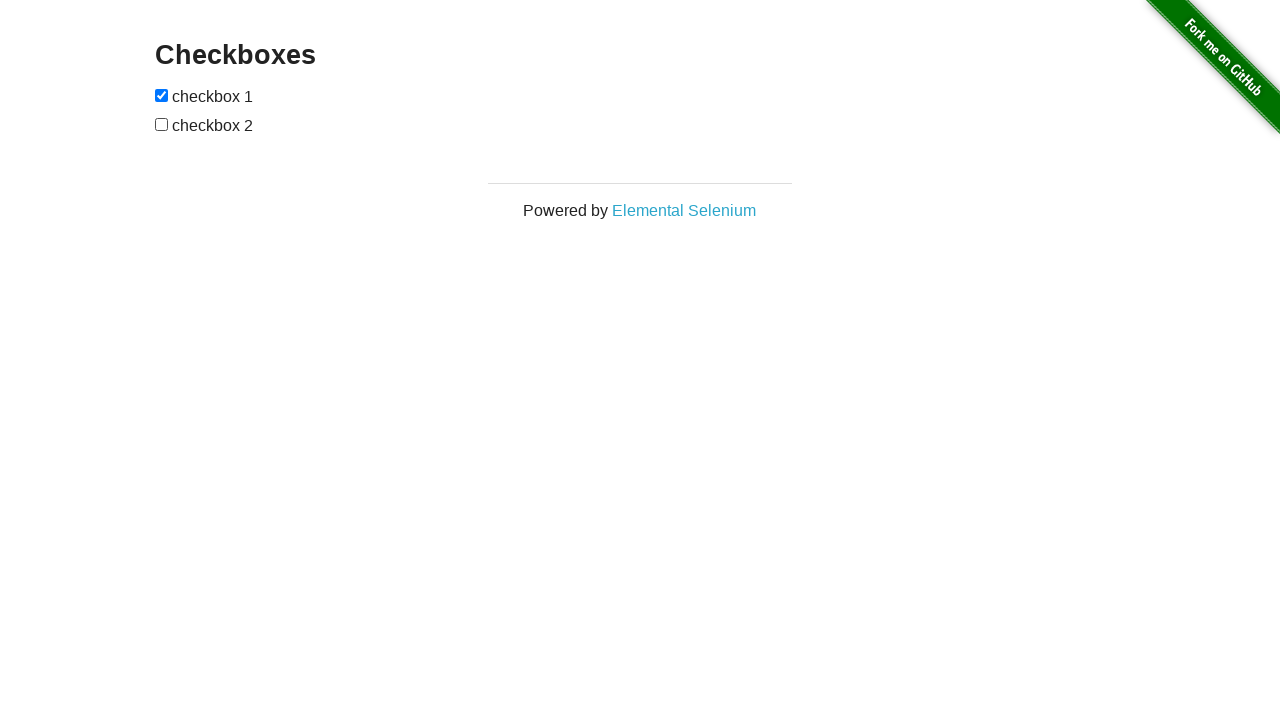

Asserted second checkbox remains unchecked
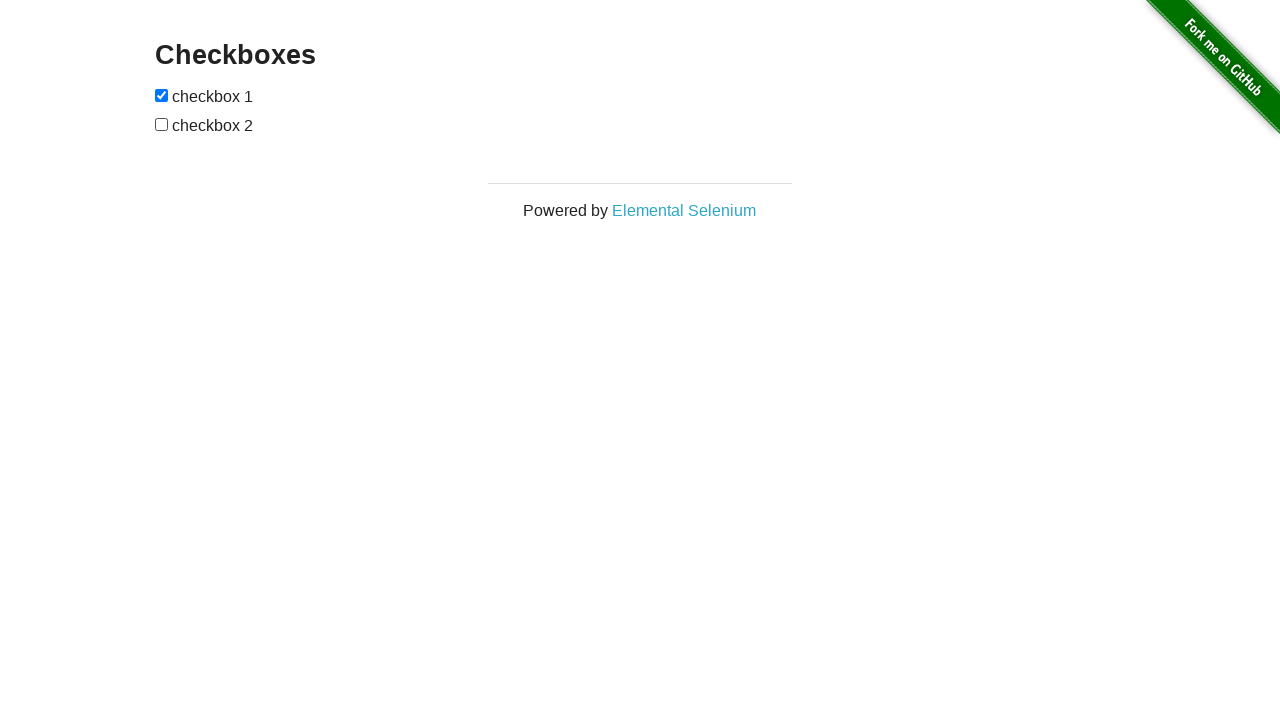

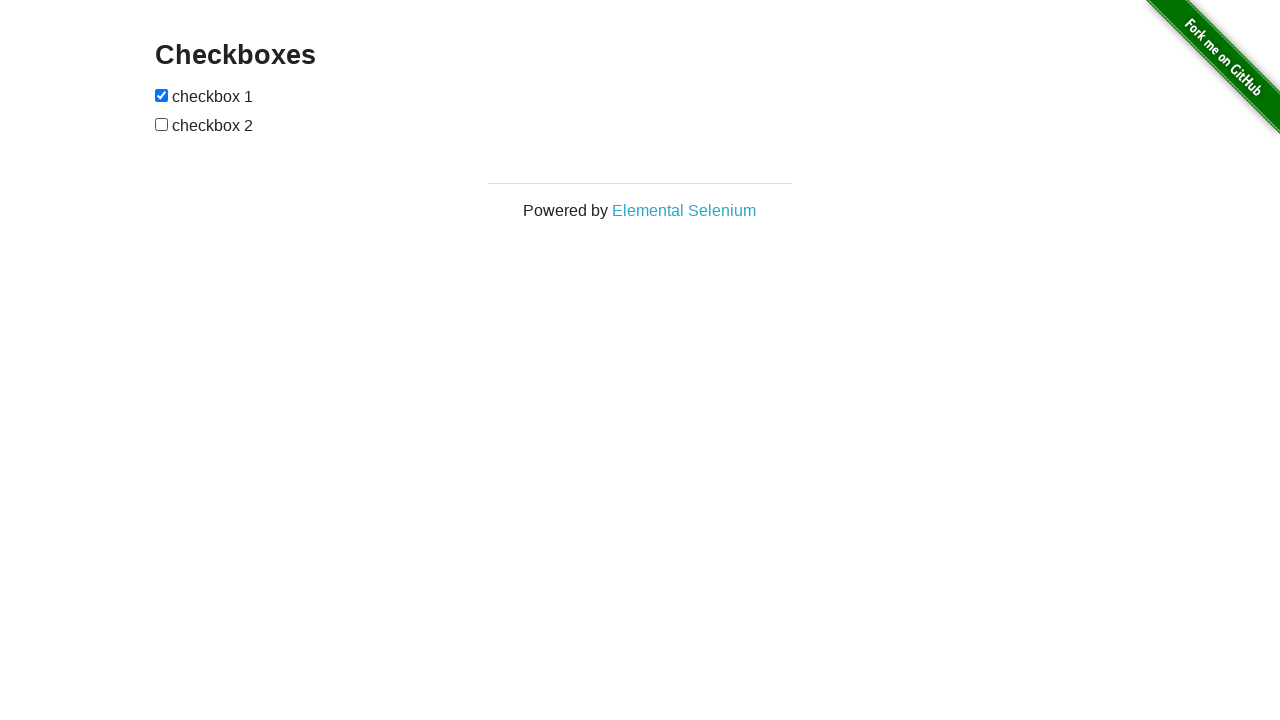